Tests JavaScript prompt handling by clicking prompt button, entering text, and handling the confirmation

Starting URL: https://antoniotrindade.com.br/treinoautomacao/elementsweb.html

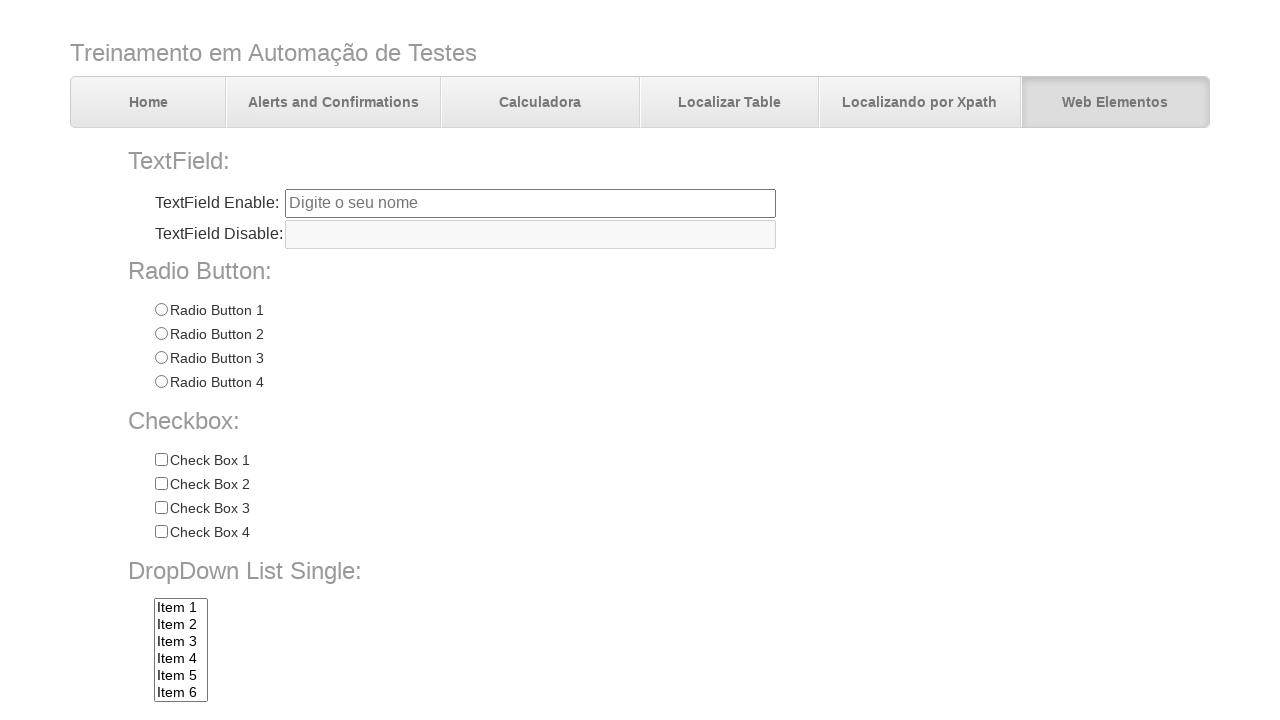

Set up dialog handler to capture and respond to prompts
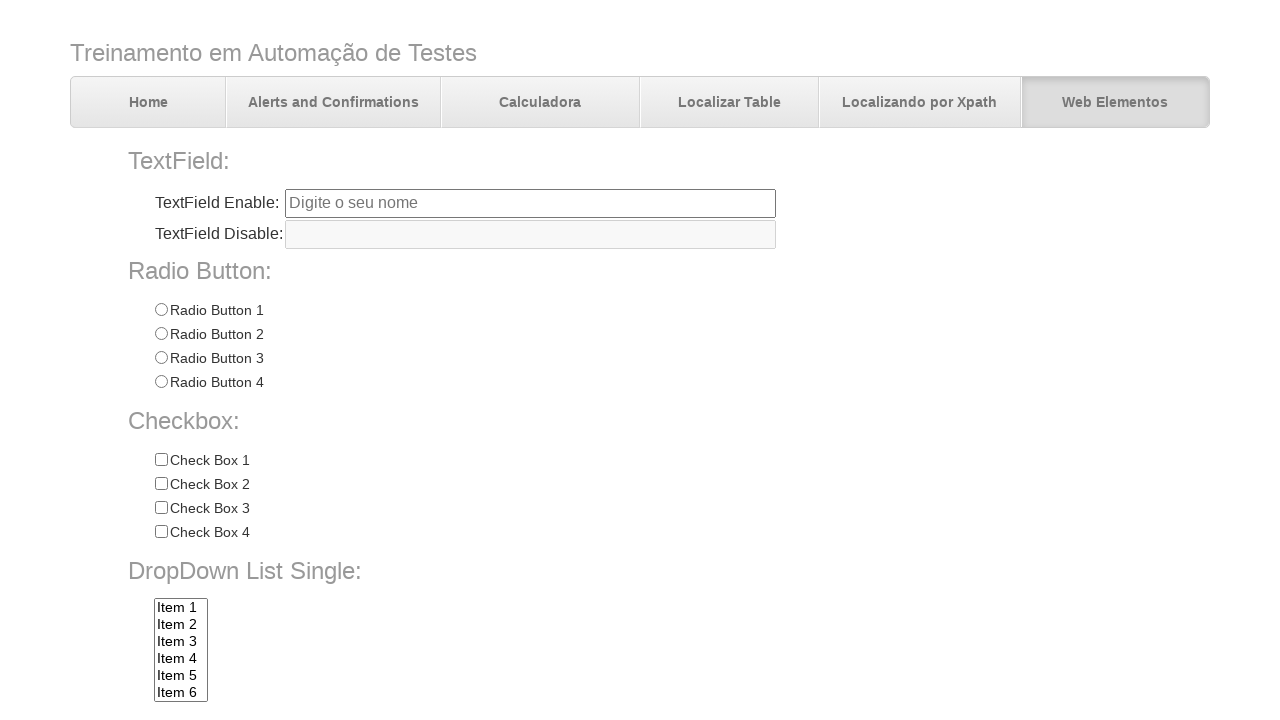

Clicked prompt button to trigger JavaScript prompt dialog at (375, 700) on #promptBtn
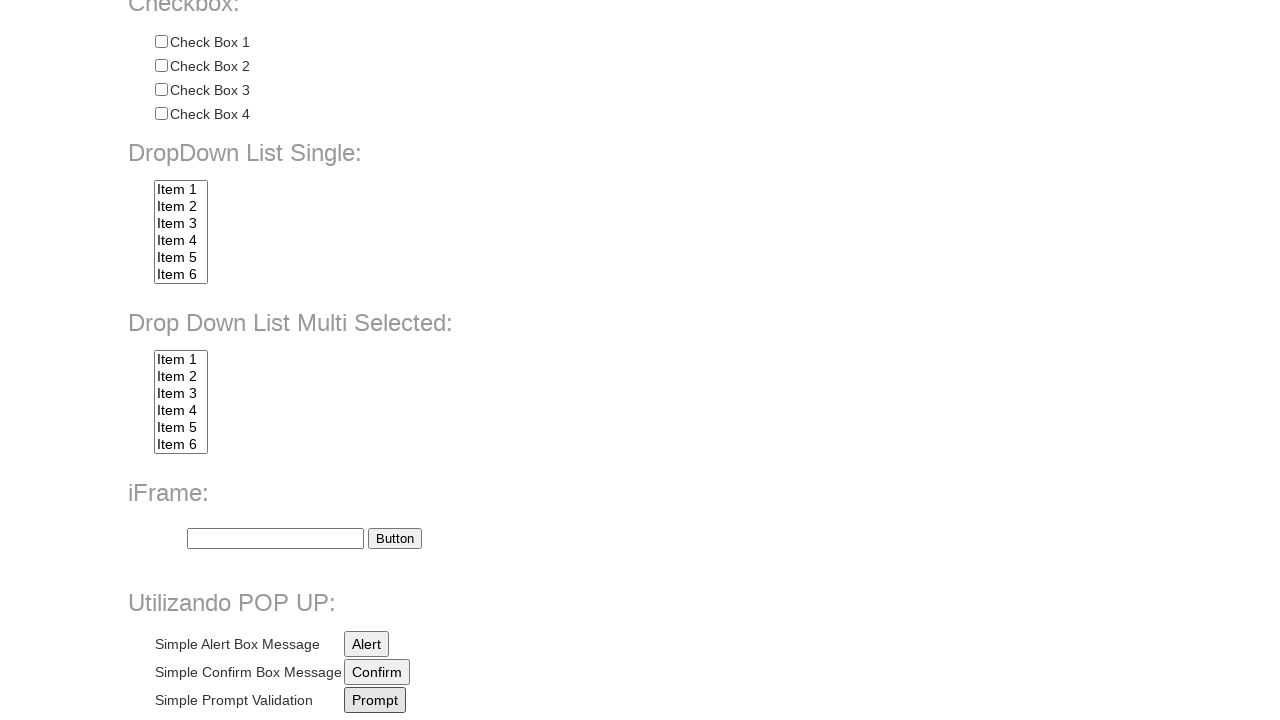

Waited 1000ms for dialogs to be processed
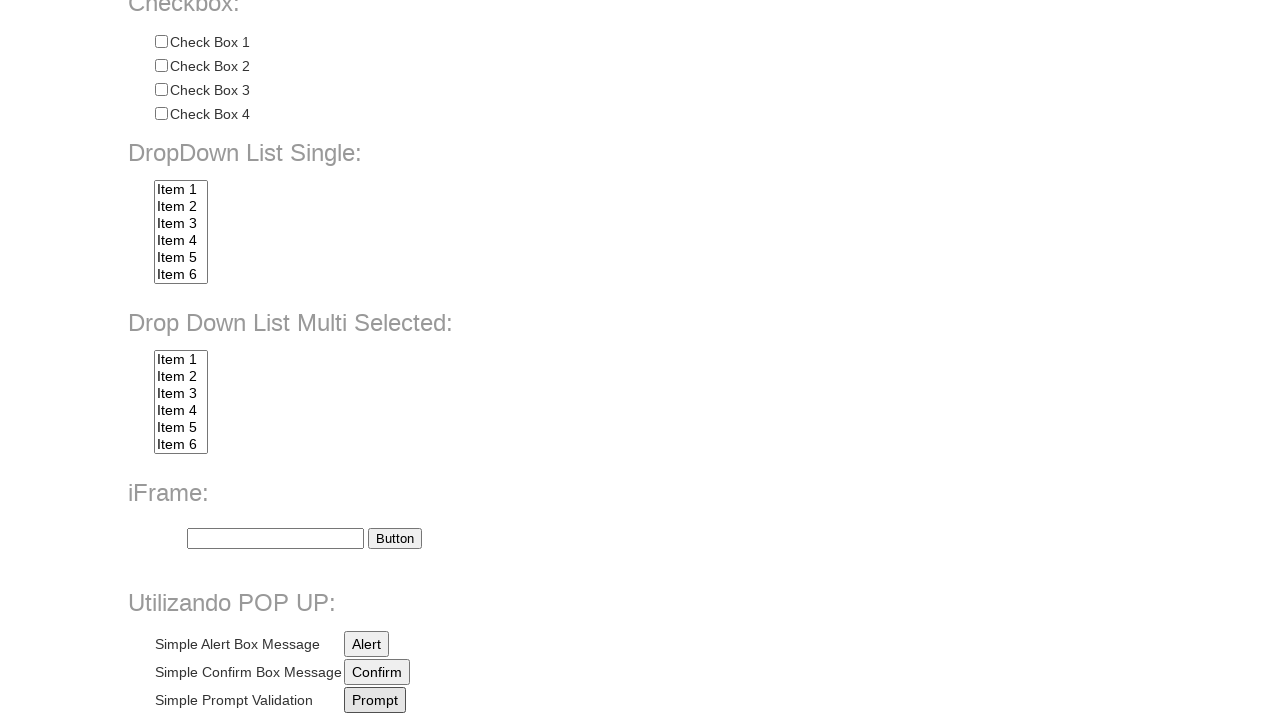

Verified that at least 2 dialog messages were captured
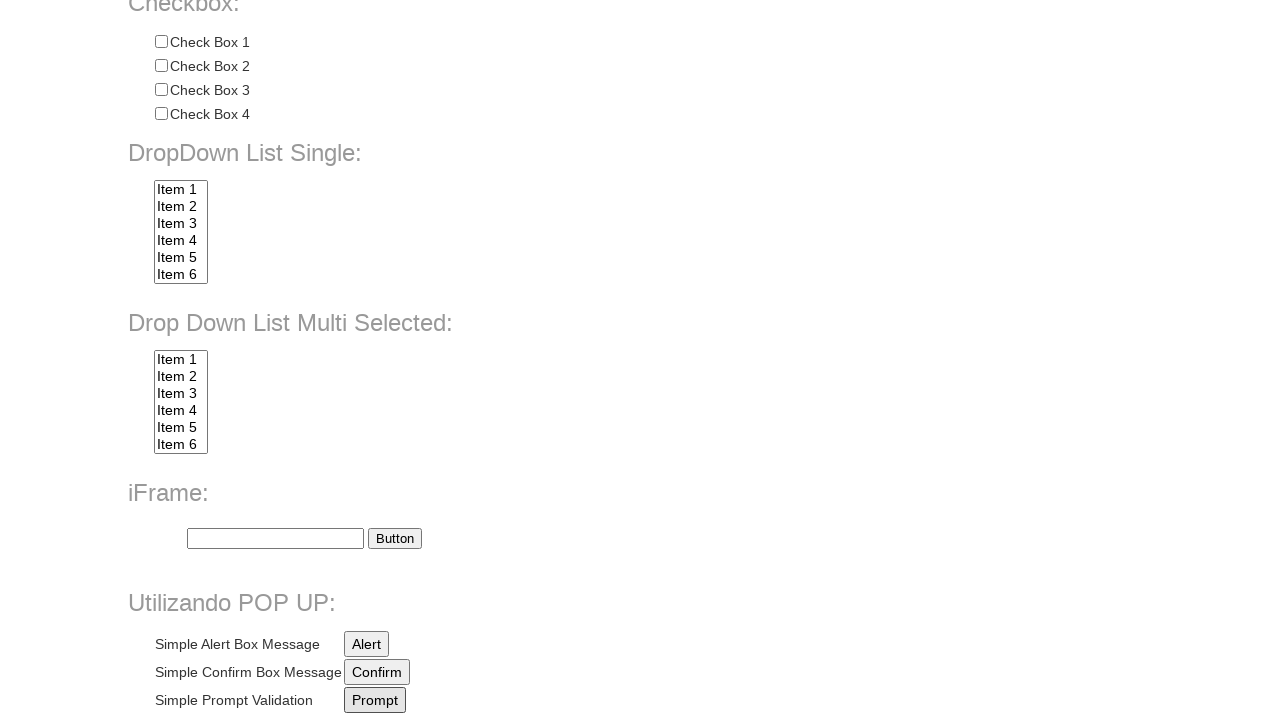

Verified that '2023' was found in the second dialog message
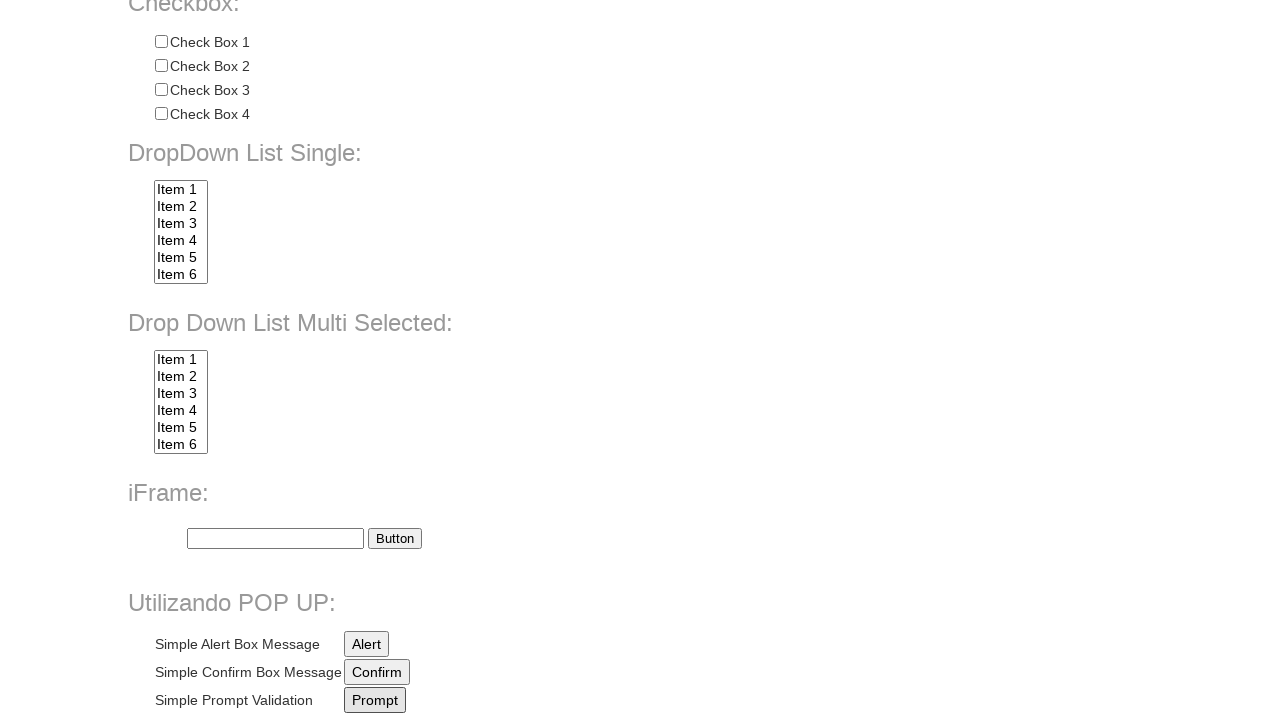

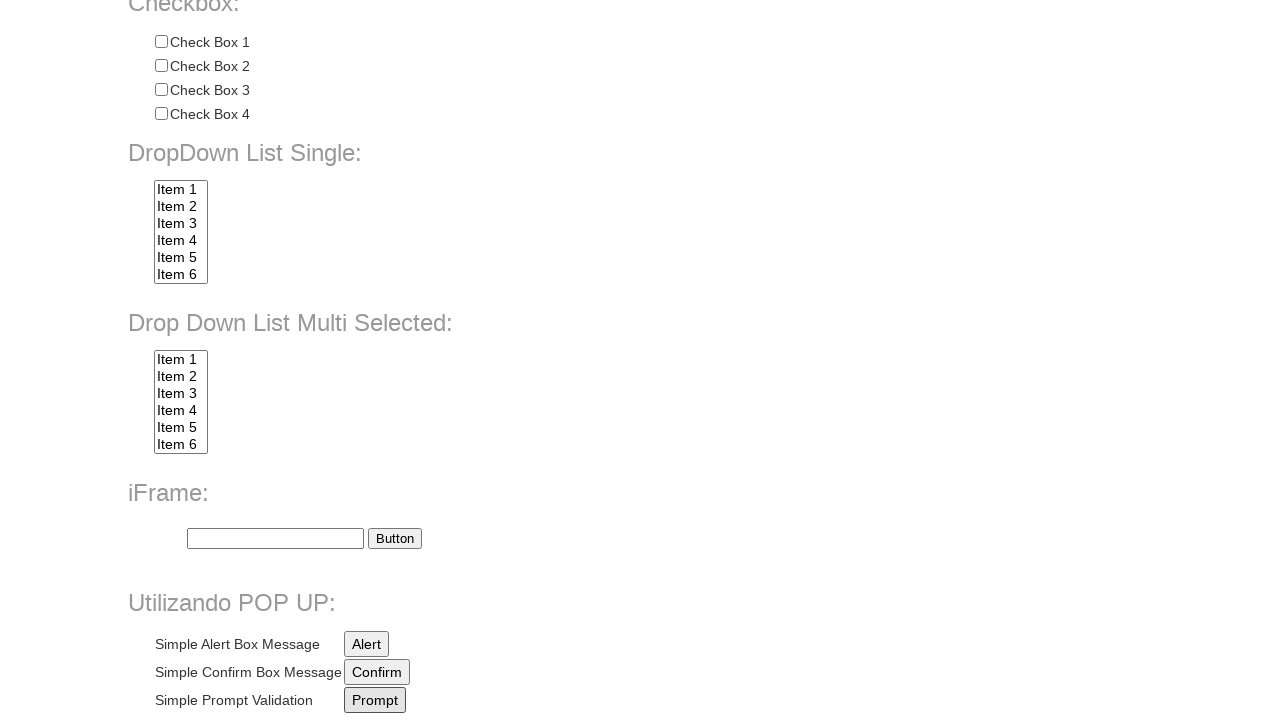